Solves a math captcha by retrieving a value from an element attribute, calculating the result, and submitting the form with checkbox selections

Starting URL: http://suninjuly.github.io/get_attribute.html

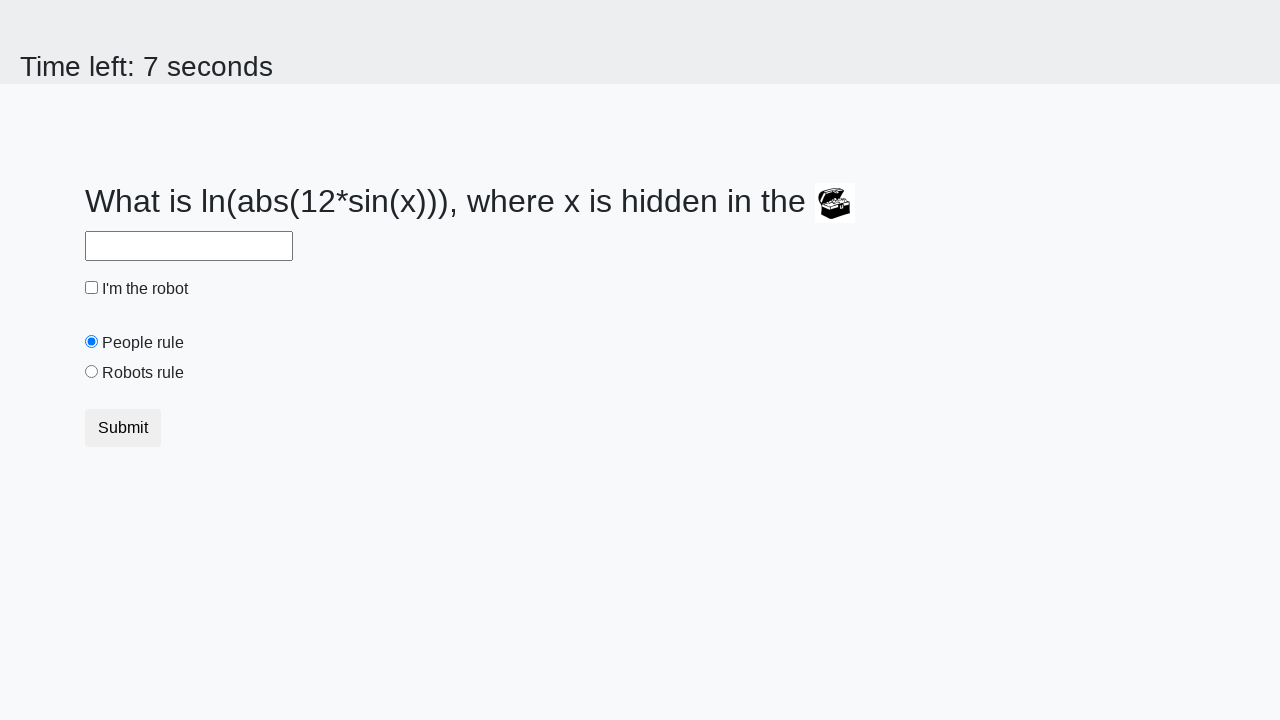

Retrieved valuex attribute from treasure element
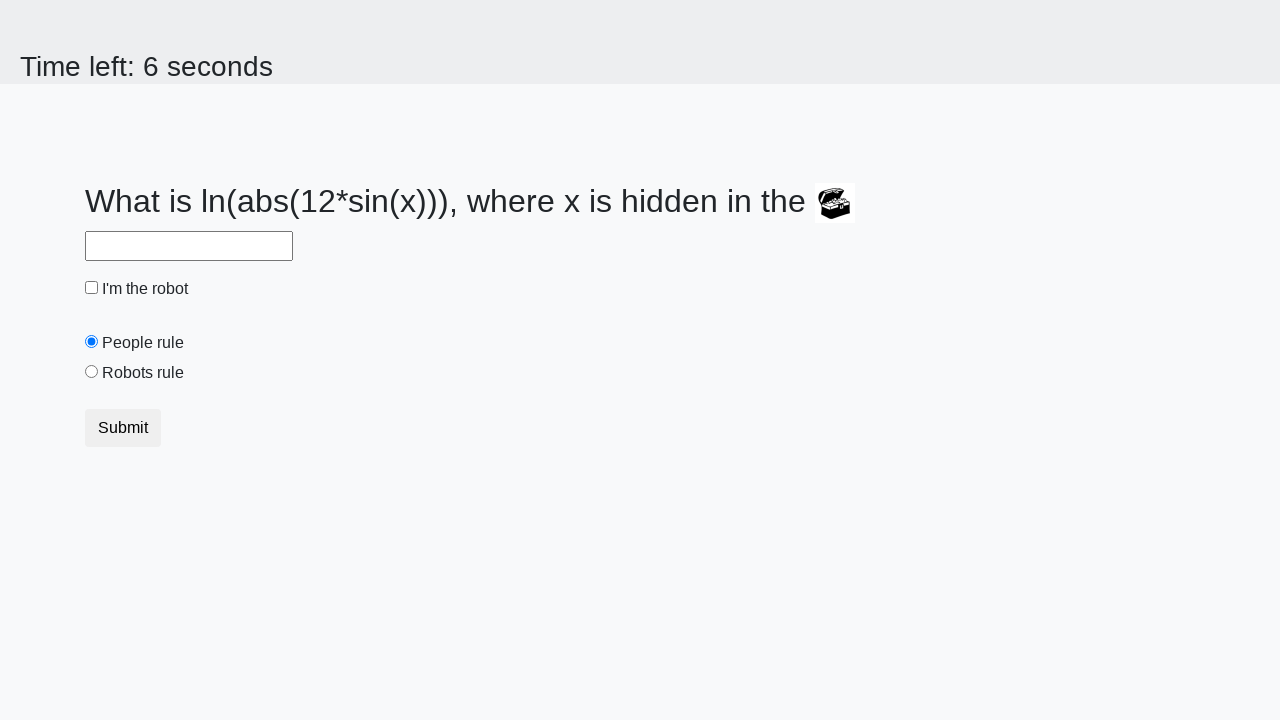

Calculated math captcha result using log(abs(12*sin(x)))
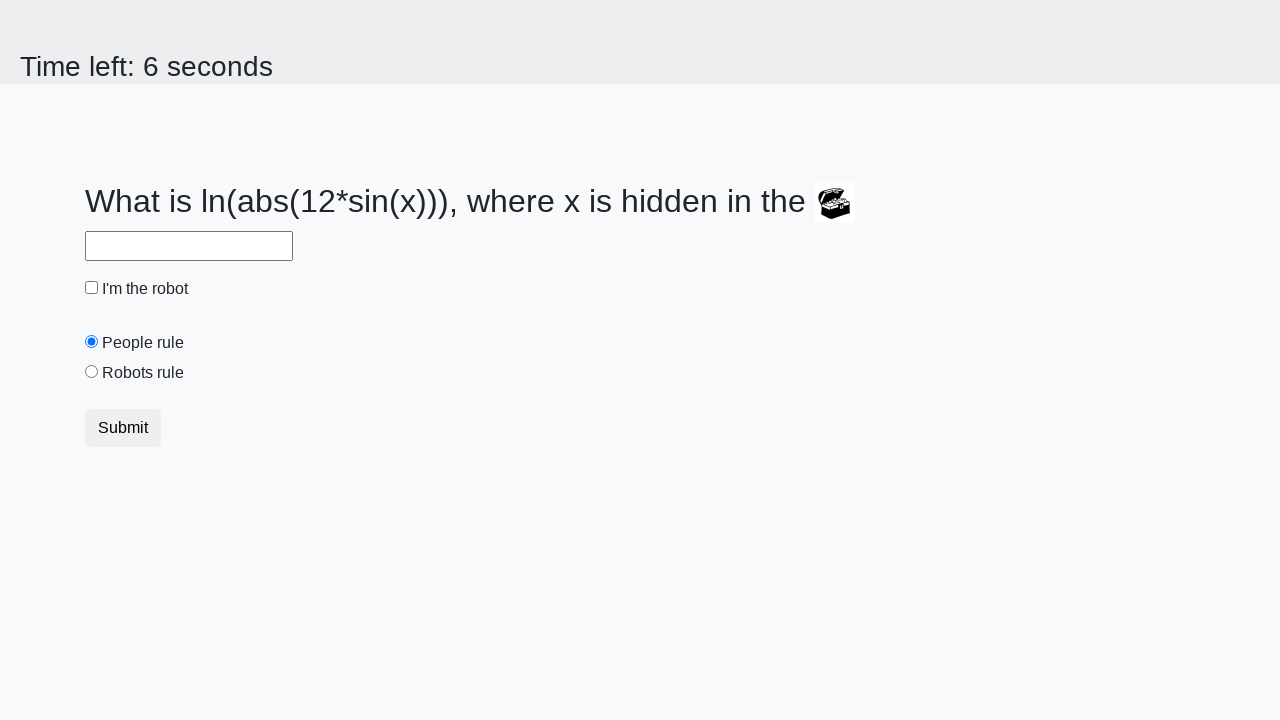

Filled answer field with calculated result on #answer
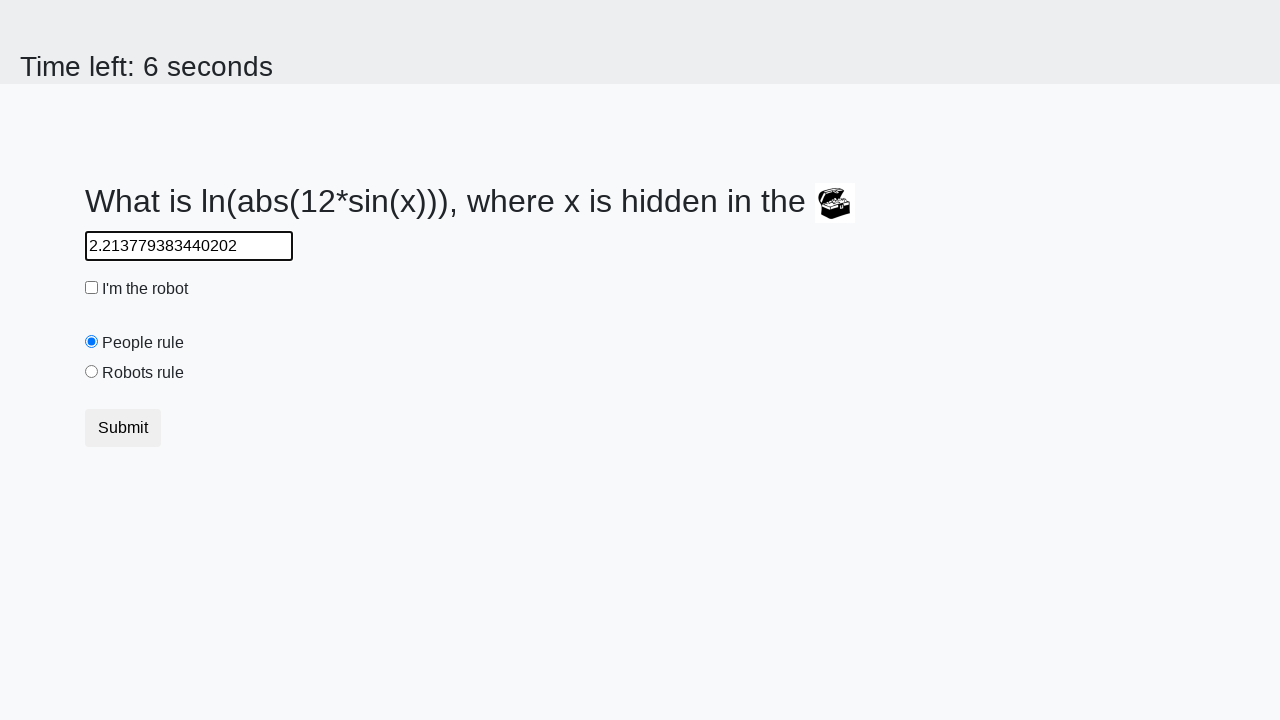

Clicked robot checkbox at (92, 288) on #robotCheckbox
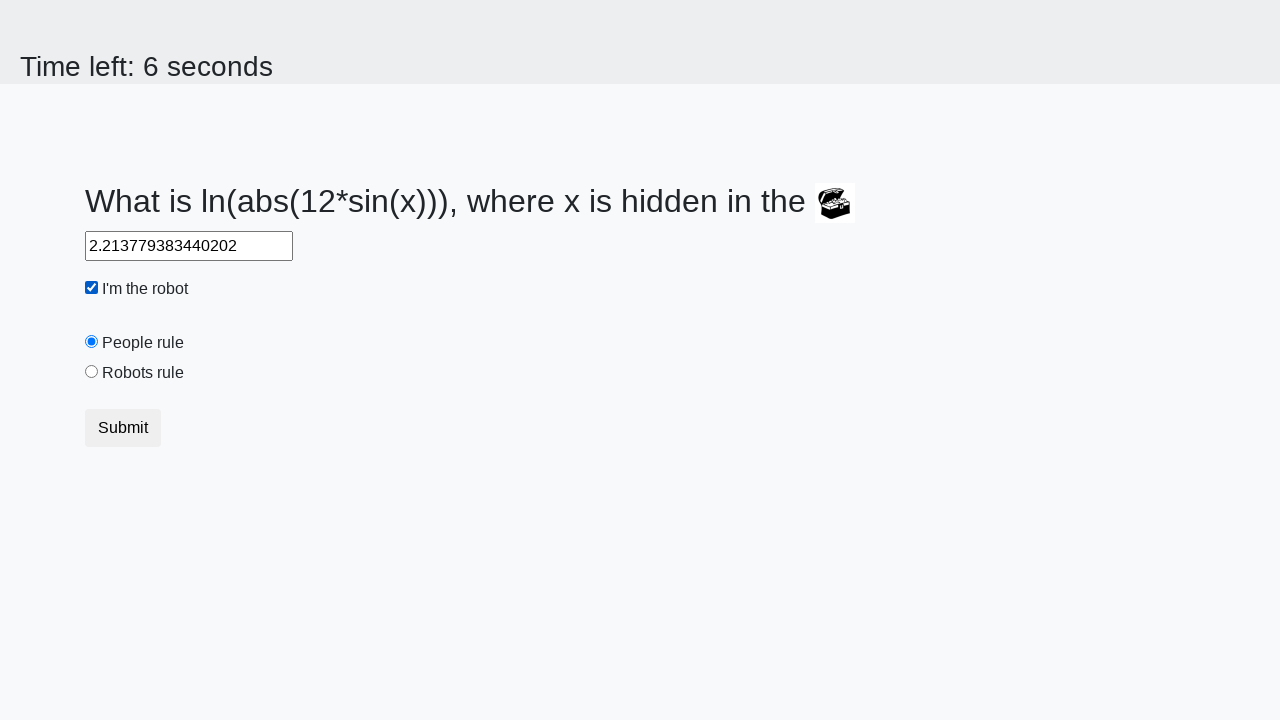

Clicked robots rule radio button at (92, 372) on #robotsRule
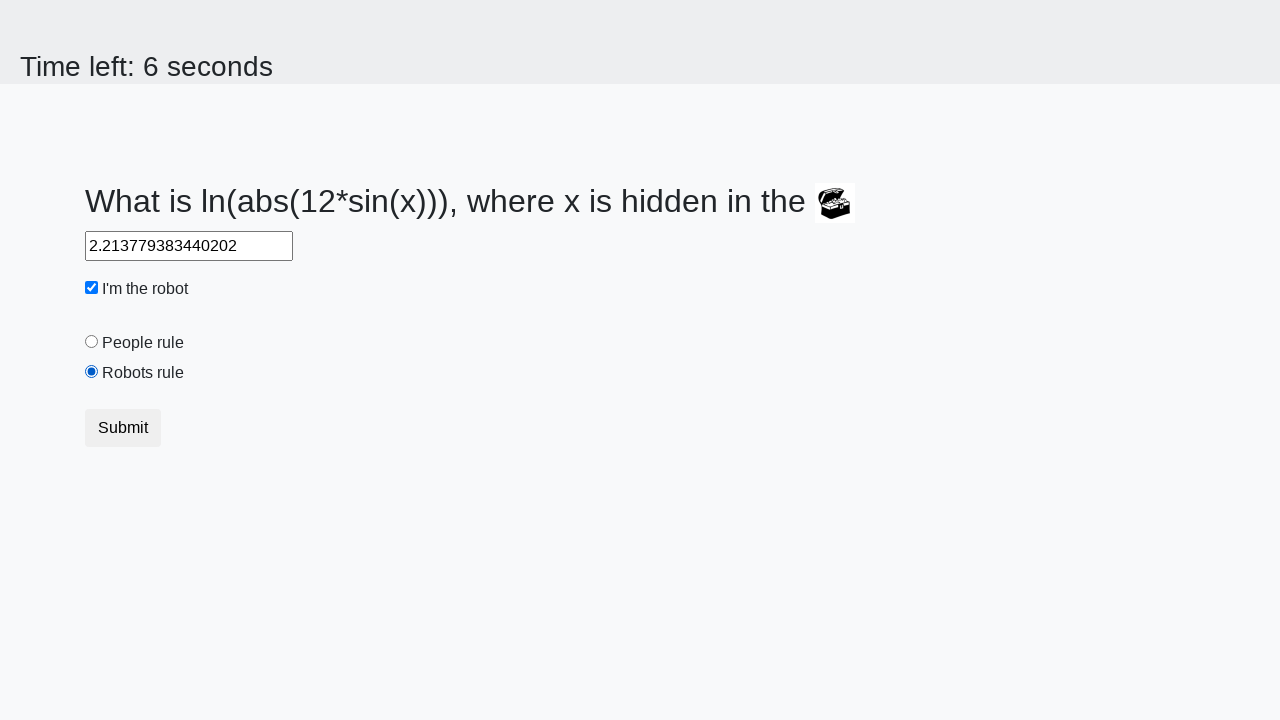

Submitted the form at (123, 428) on button.btn
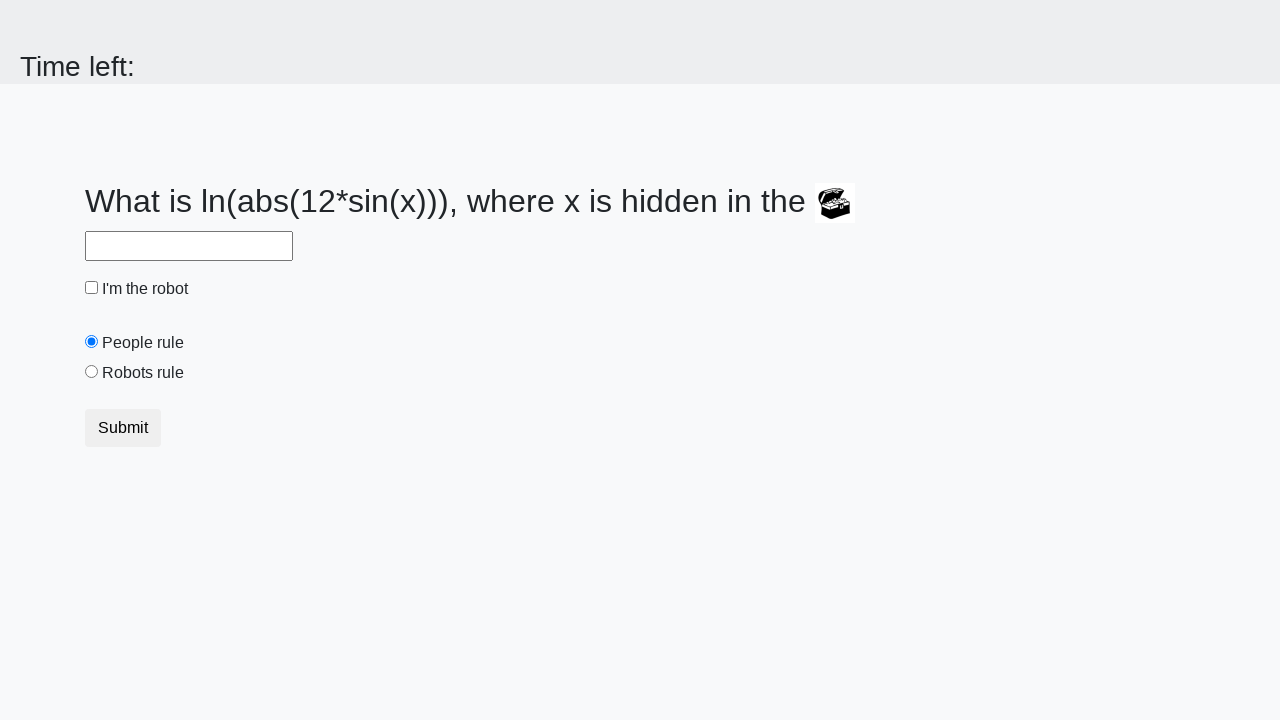

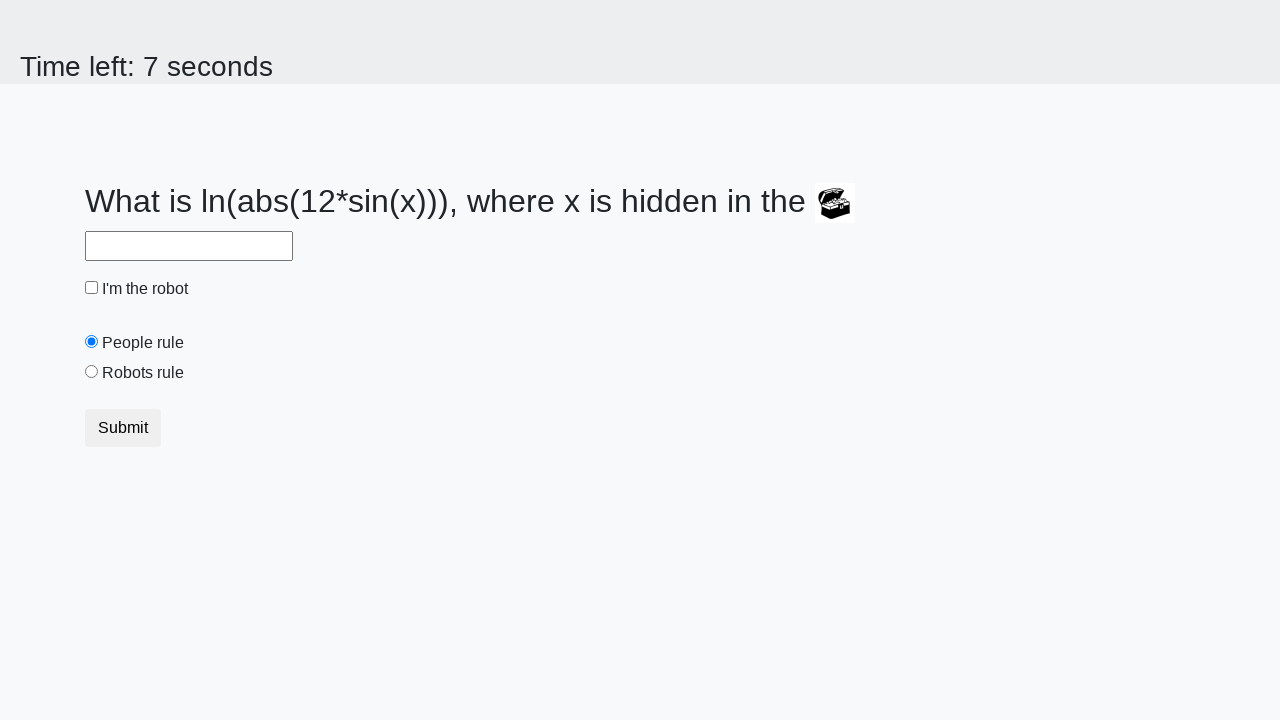